Tests dynamic controls with explicit waits by clicking Remove button, waiting for "It's gone!" message, then clicking Add button and waiting for the "It's back" message

Starting URL: https://the-internet.herokuapp.com/dynamic_controls

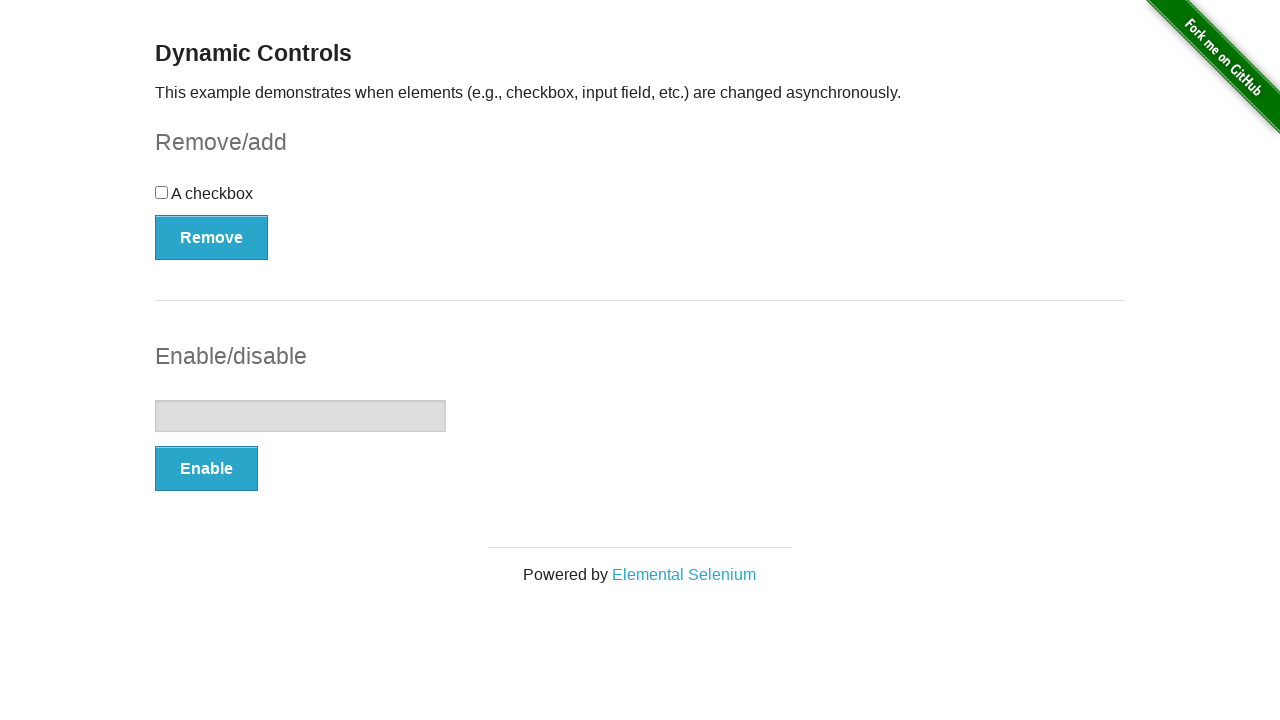

Navigated to dynamic controls page
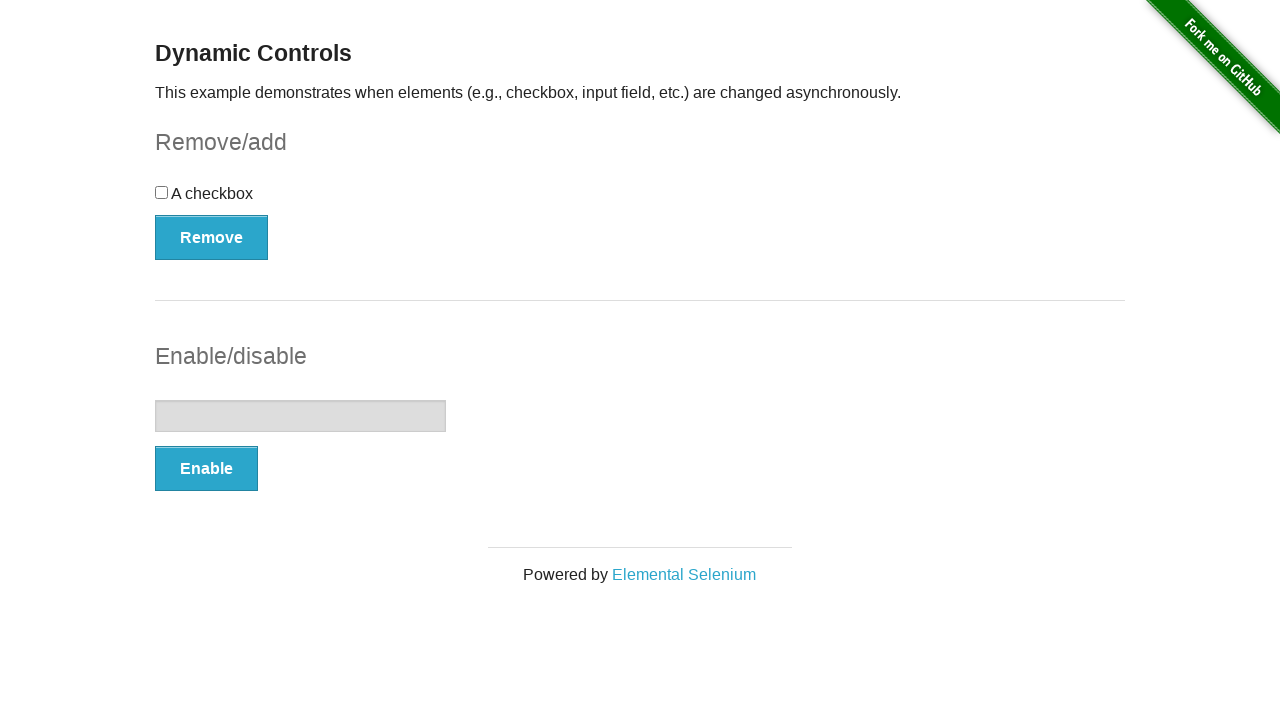

Clicked Remove button at (212, 237) on xpath=//*[text()='Remove']
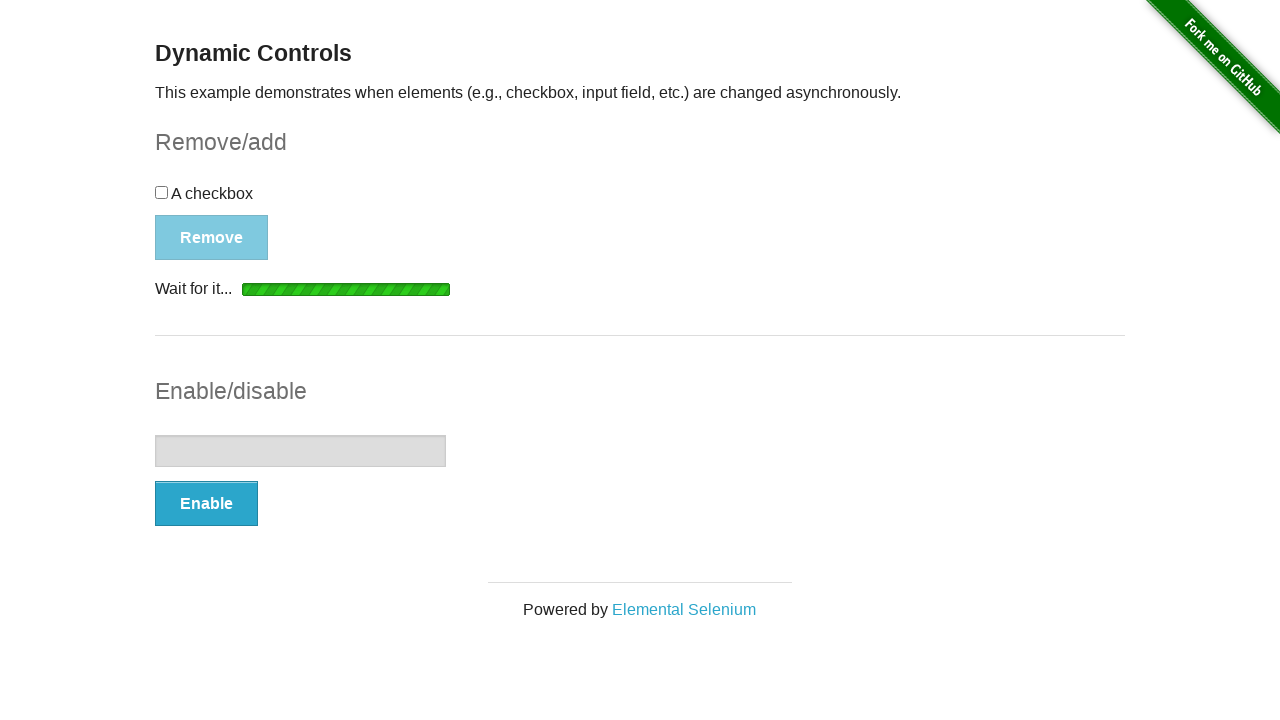

Waited for and confirmed 'It's gone!' message is visible
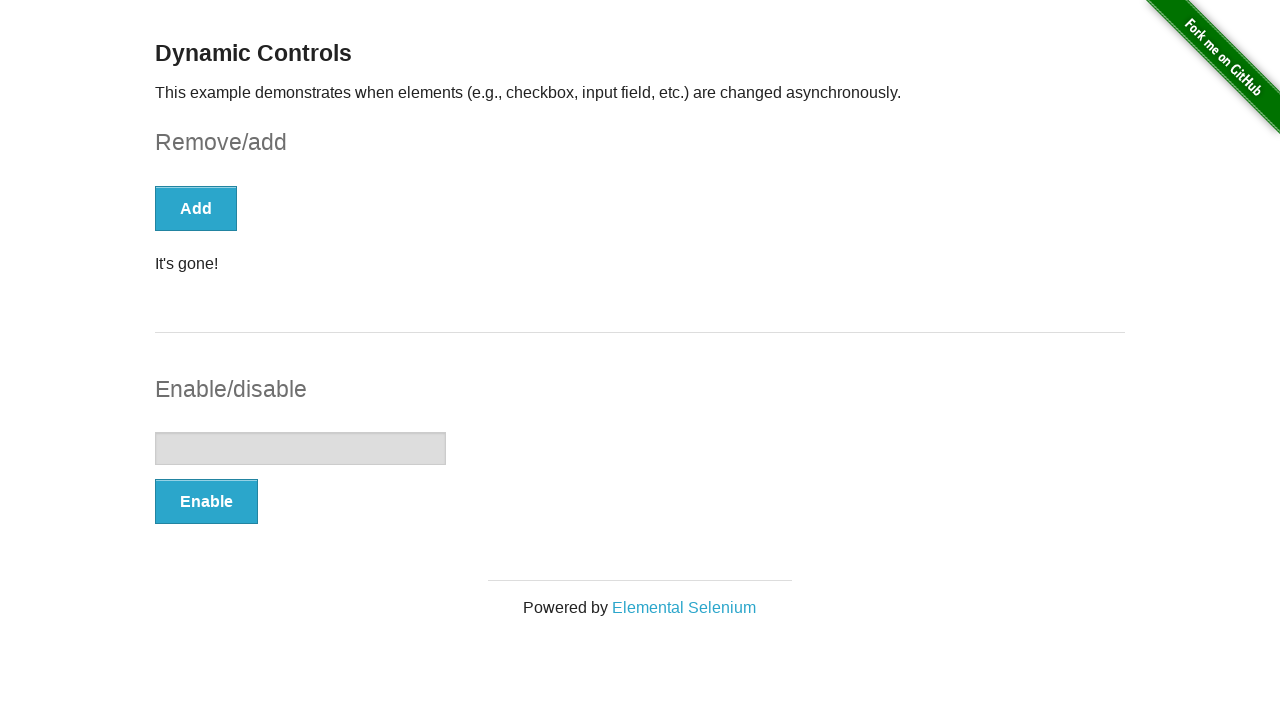

Clicked Add button at (196, 208) on xpath=//*[text()='Add']
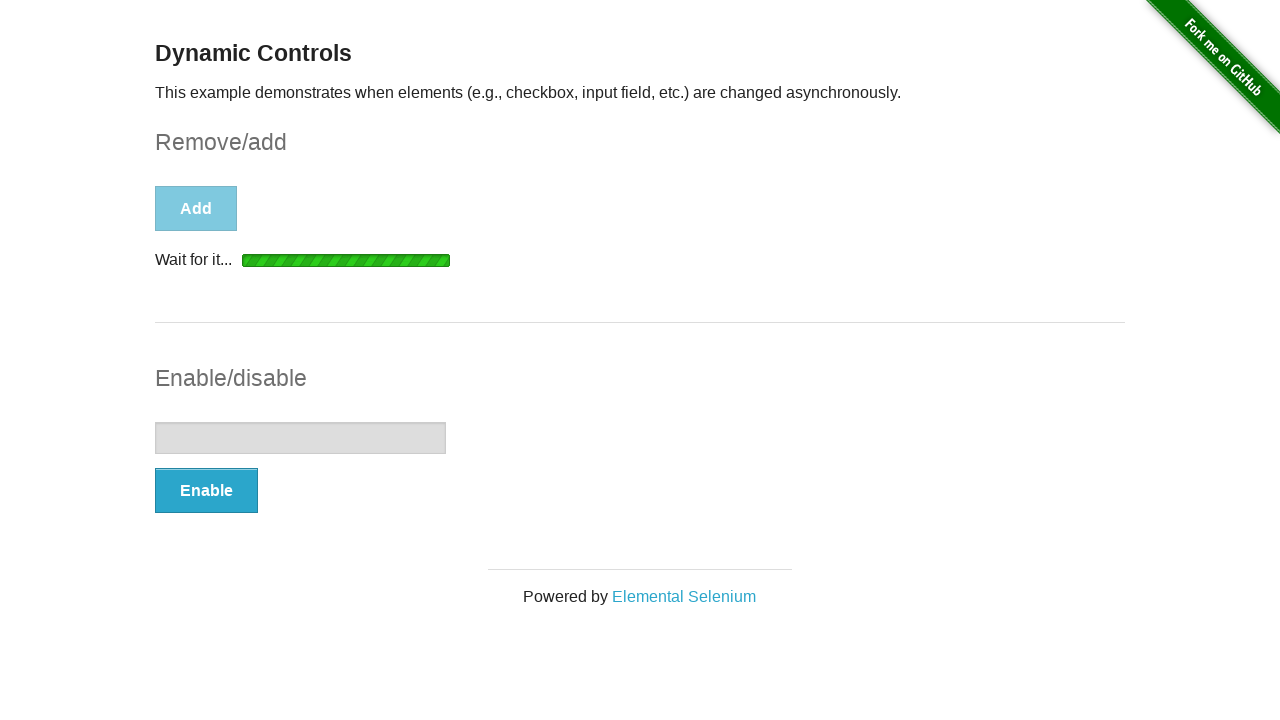

Waited for and confirmed 'It's back' message is visible
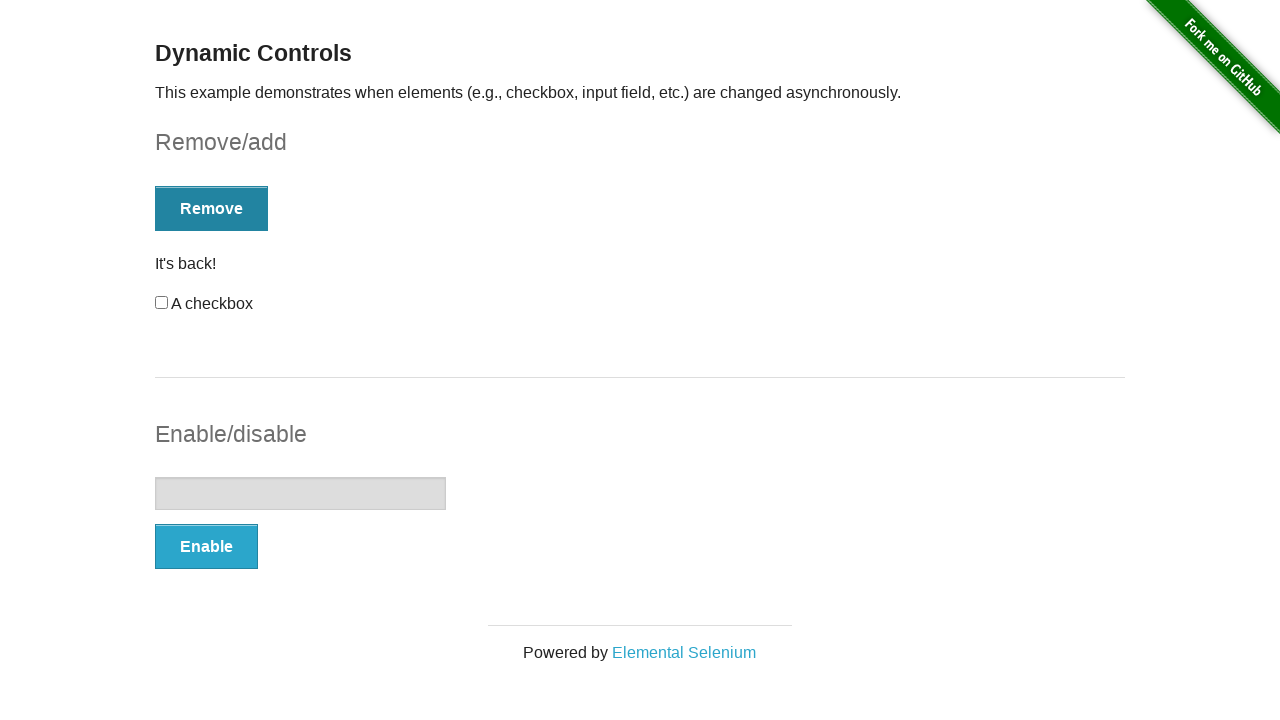

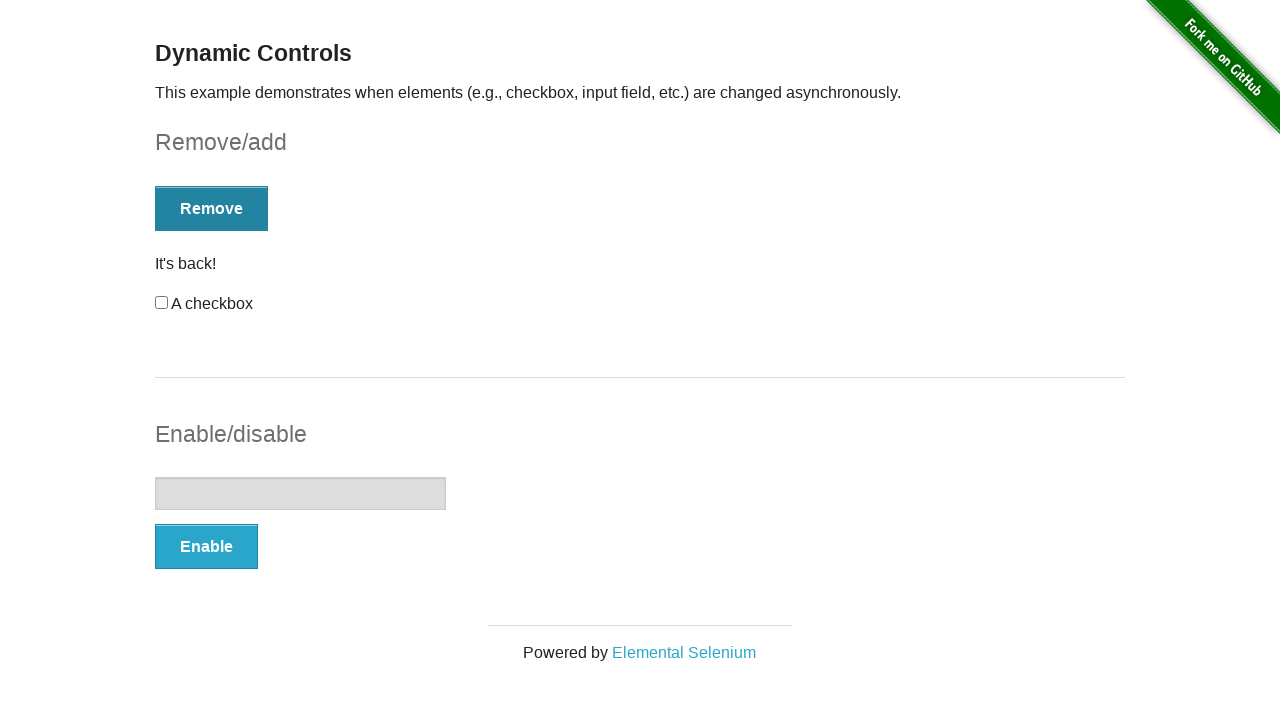